Tests that the clear completed button is hidden when no items are completed

Starting URL: https://demo.playwright.dev/todomvc

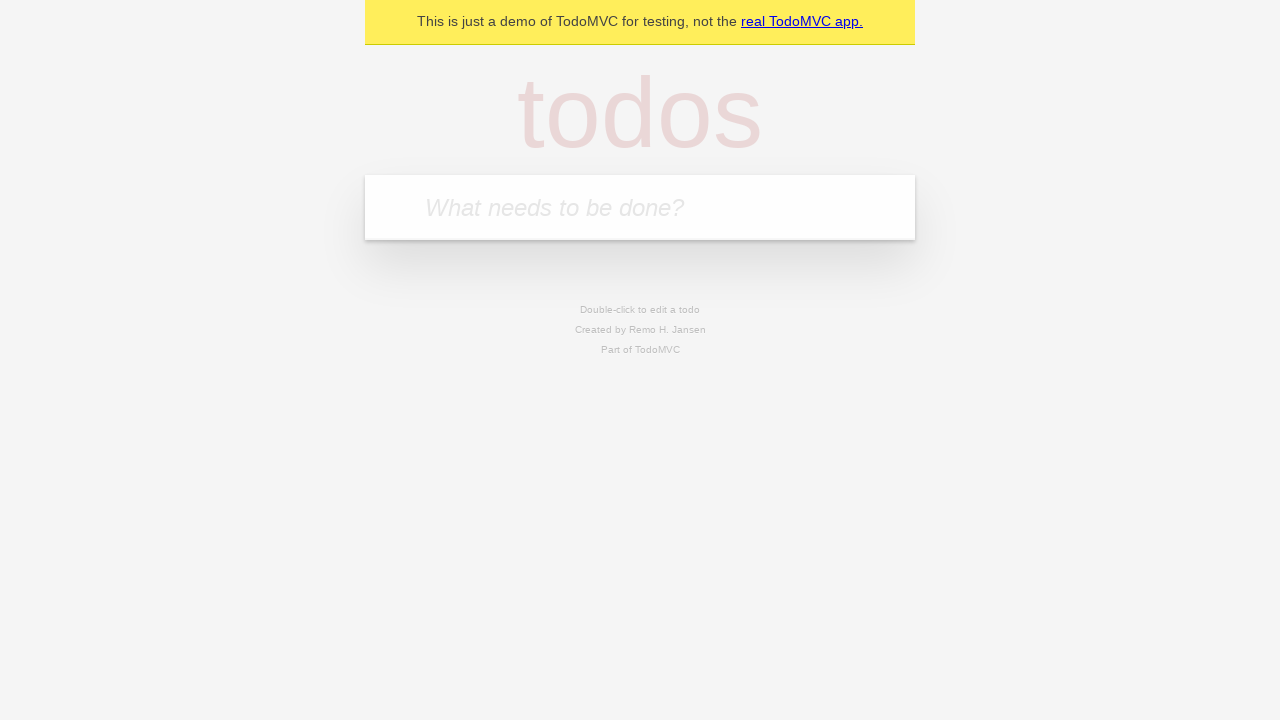

Filled new todo input with 'buy some cheese' on .new-todo
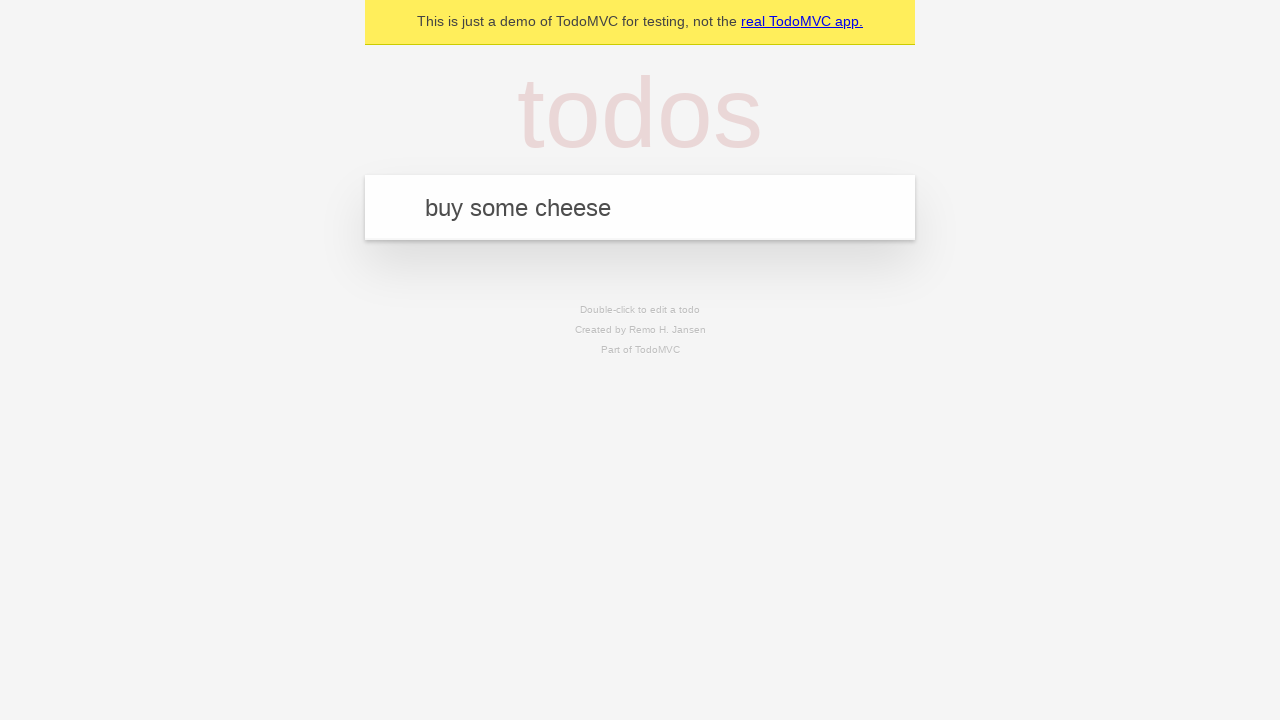

Pressed Enter to create first todo on .new-todo
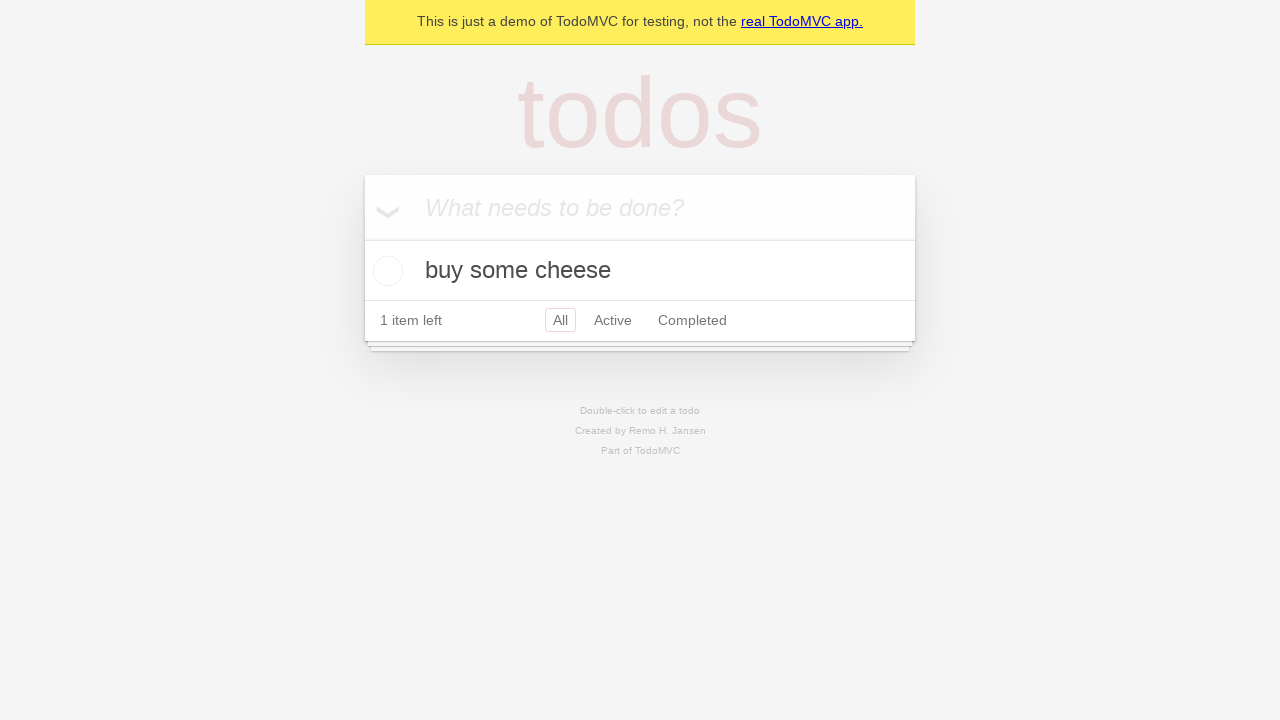

Filled new todo input with 'feed the cat' on .new-todo
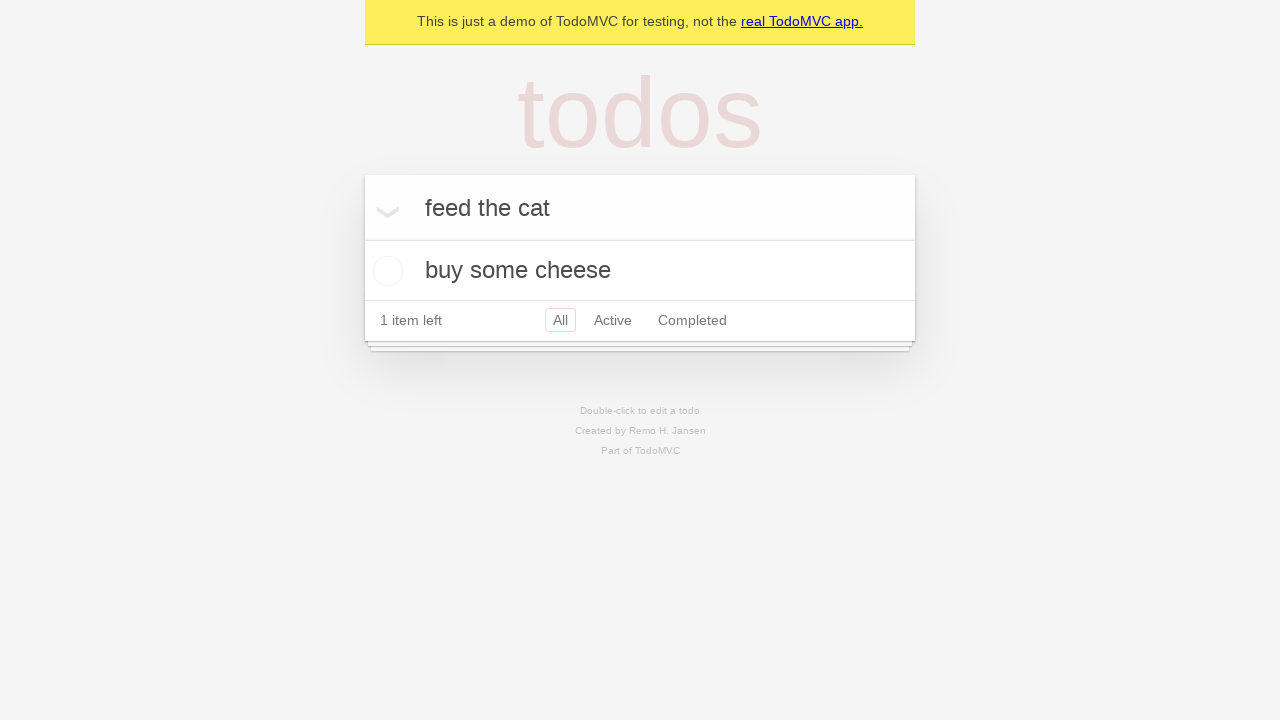

Pressed Enter to create second todo on .new-todo
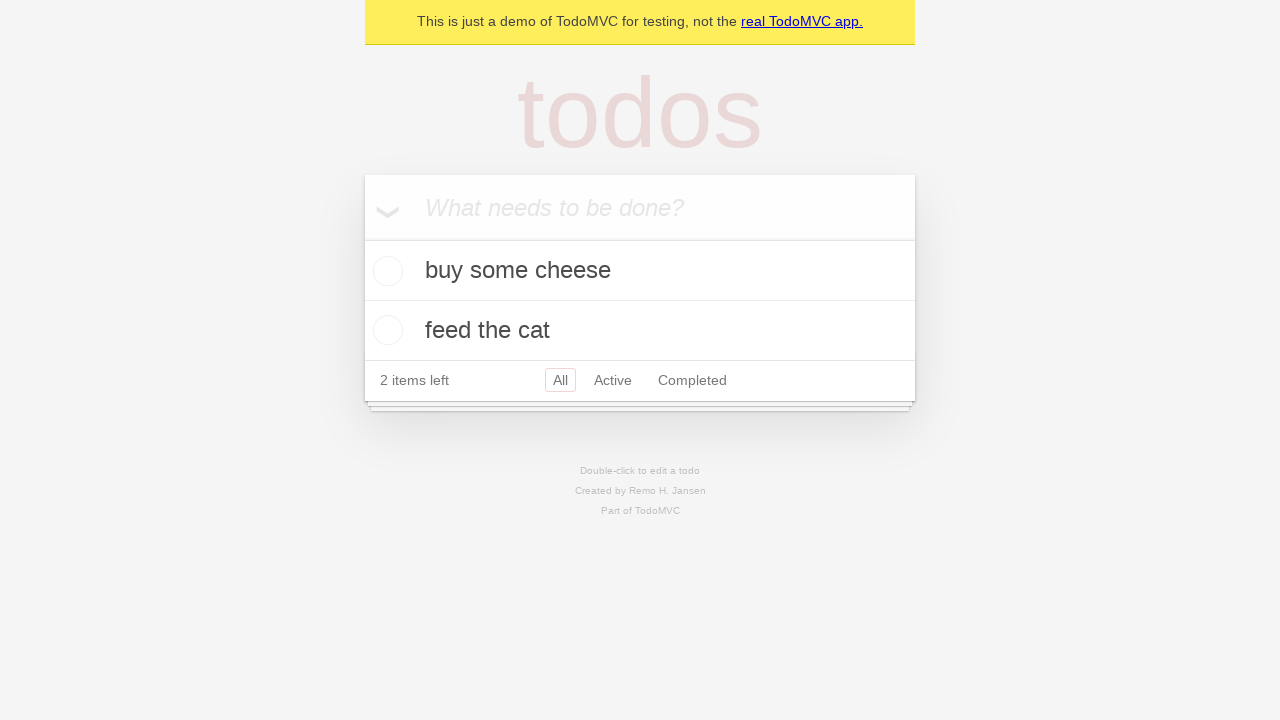

Filled new todo input with 'book a doctors appointment' on .new-todo
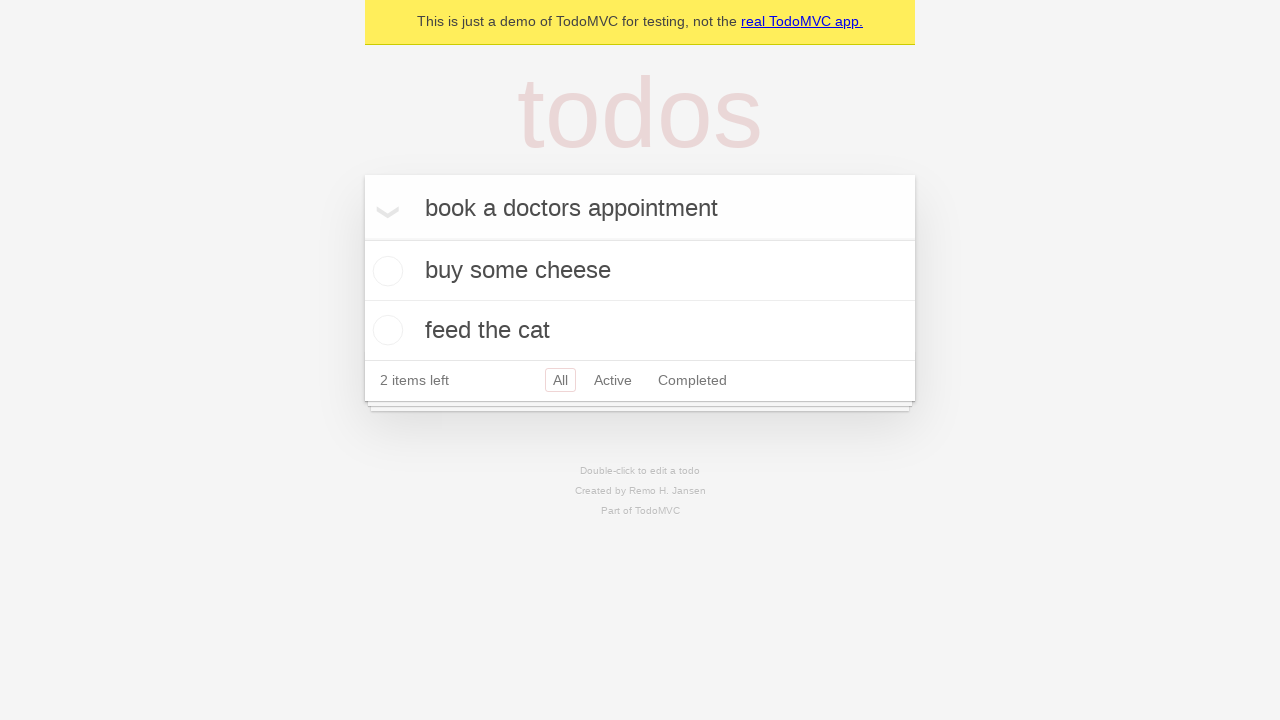

Pressed Enter to create third todo on .new-todo
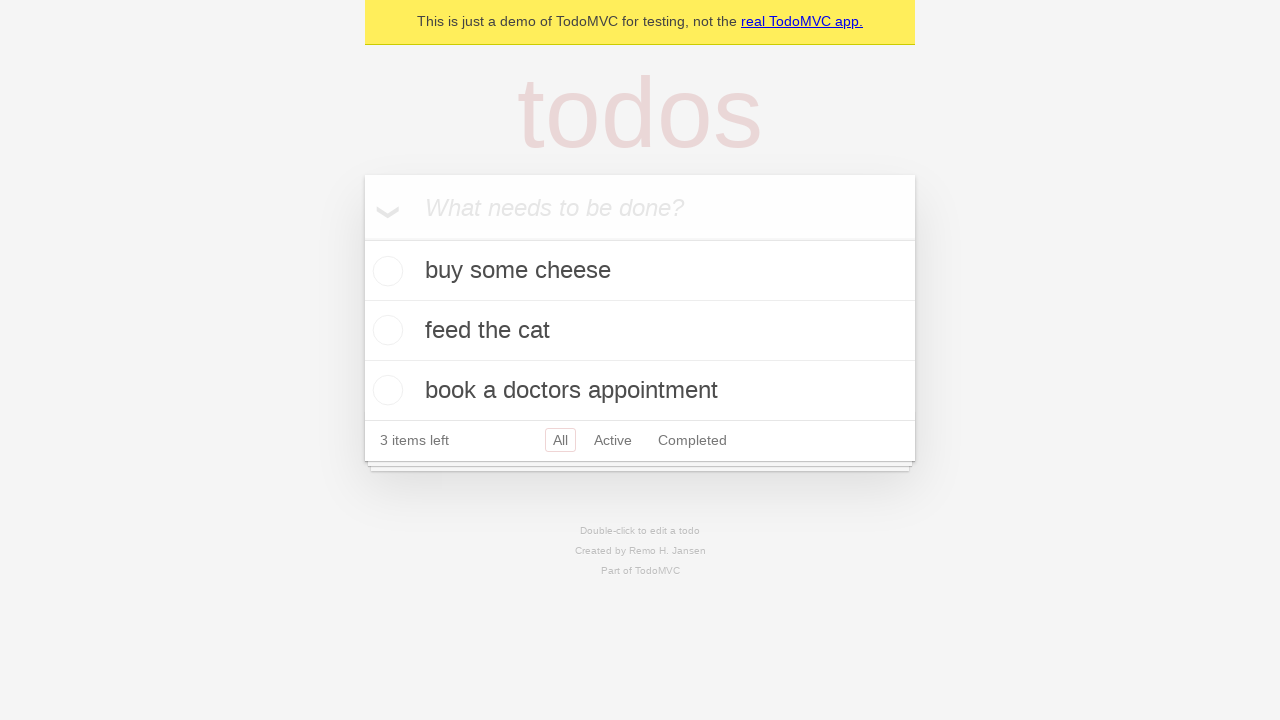

Waited for all three todos to appear in the list
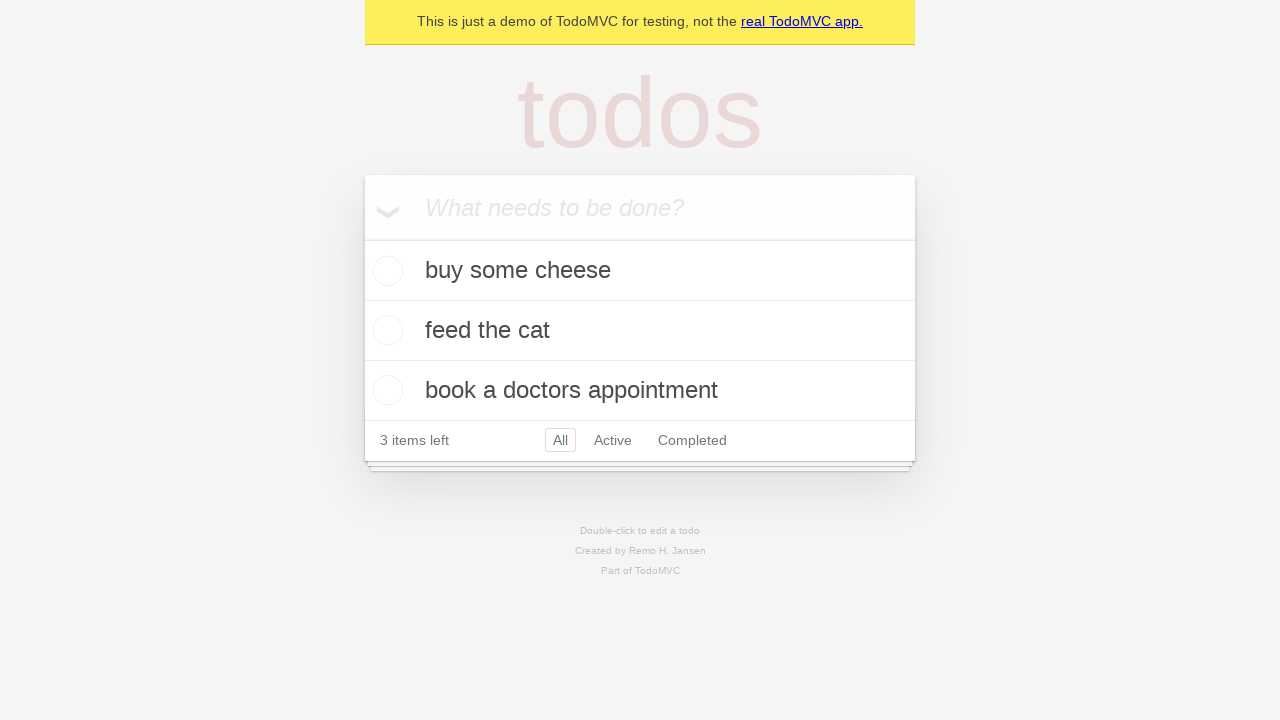

Checked the first todo item as completed at (385, 271) on .todo-list li .toggle >> nth=0
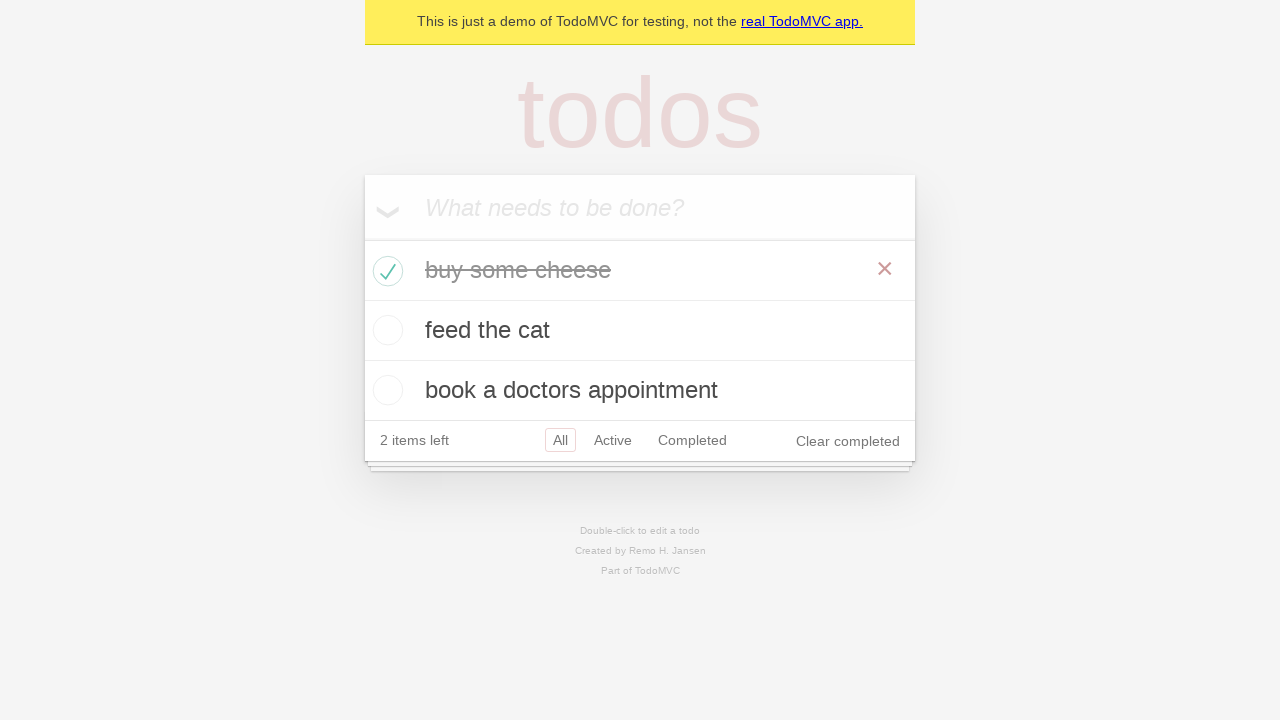

Clicked clear completed button to remove completed todos at (848, 441) on .clear-completed
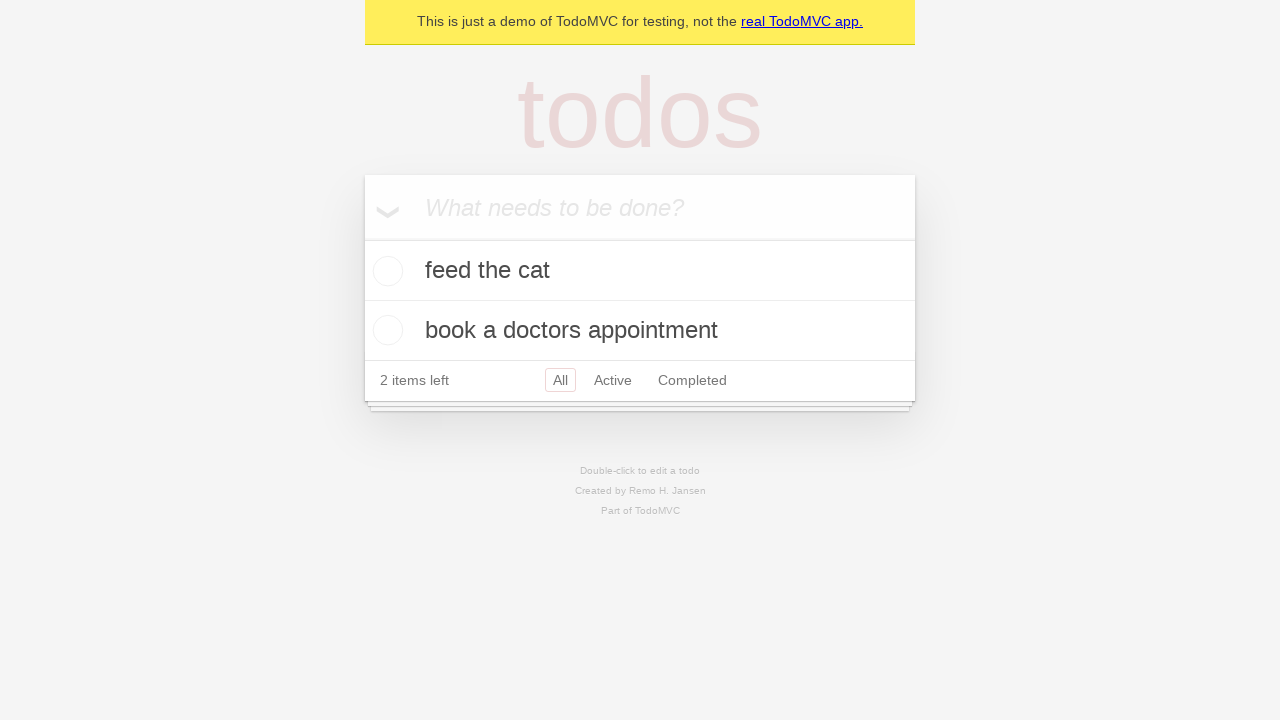

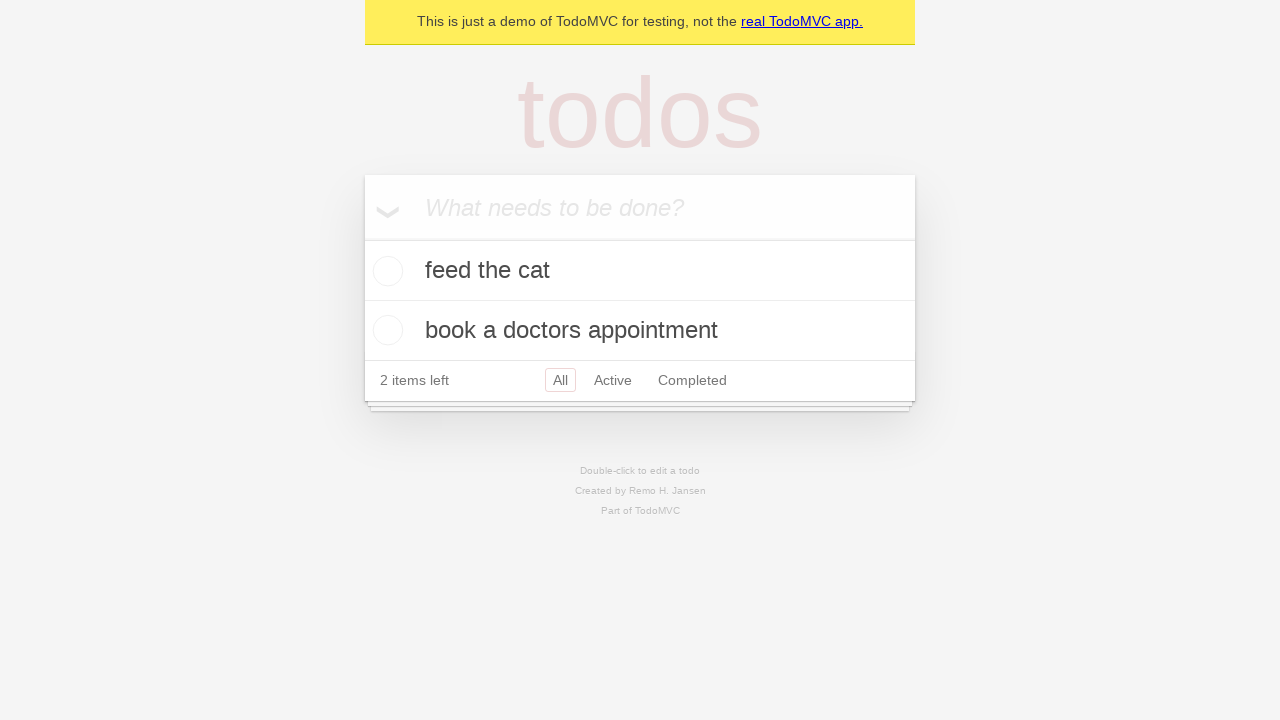